Tests navigation through Kids Wear menu by hovering to reveal submenu, clicking on Boys category, selecting the first product, and verifying the product name is "Boys Shirt White Color"

Starting URL: https://www.testotomasyonu.com/

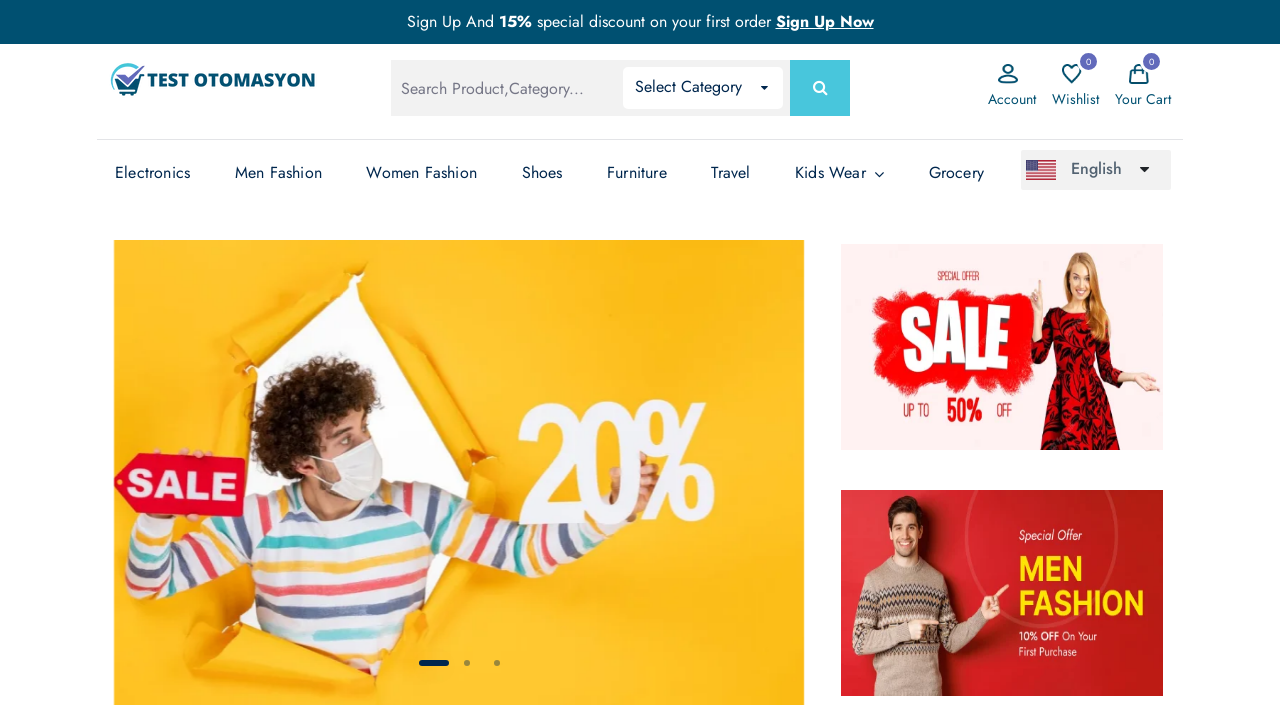

Hovered over Kids Wear menu to reveal submenu at (840, 173) on (//li[@class='has-sub'])[7]
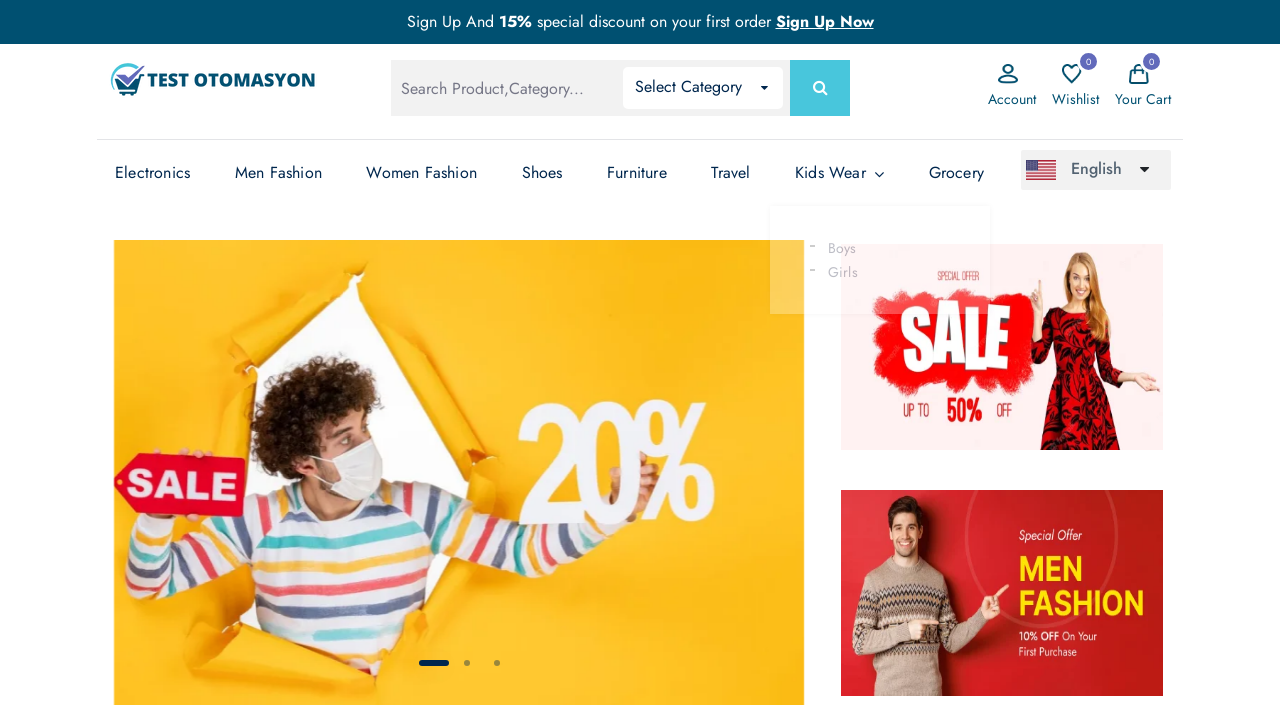

Clicked on Boys category in the submenu at (827, 248) on xpath=//*[.='Boys']
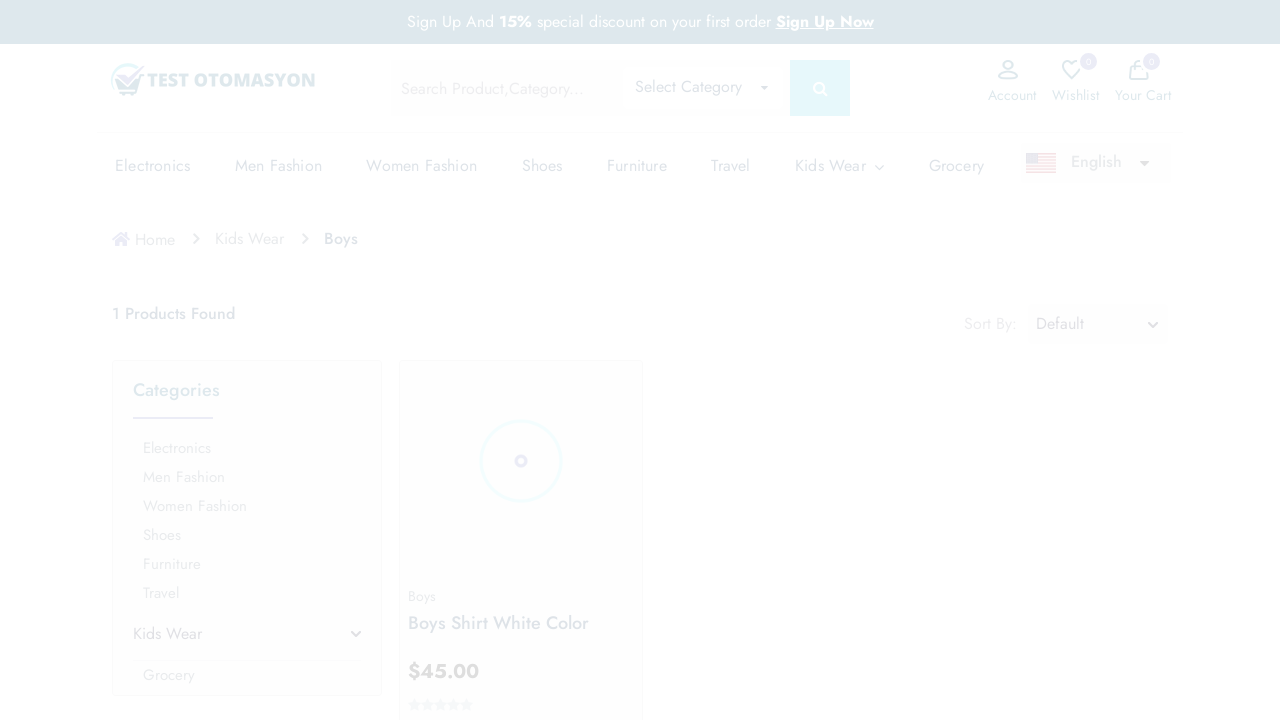

Clicked on the first product at (521, 360) on (//*[@*='product-box mb-2 pb-1'])[1]
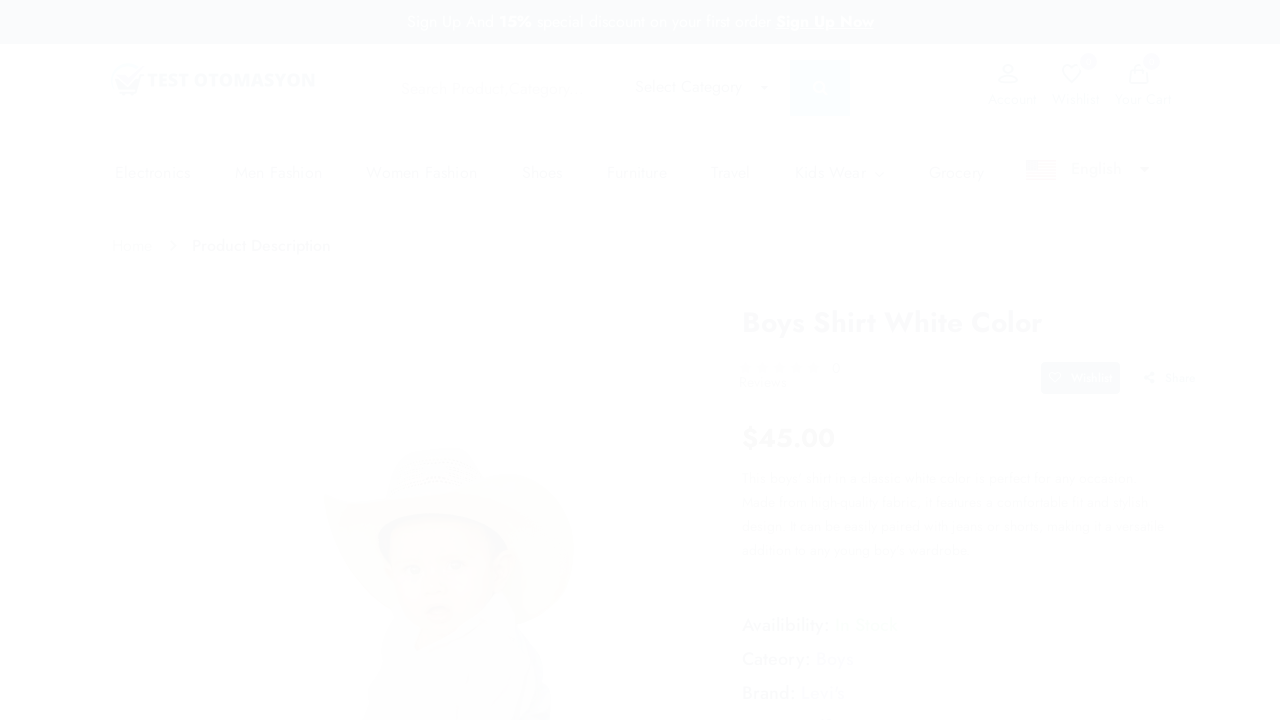

Product page loaded and product name element is visible
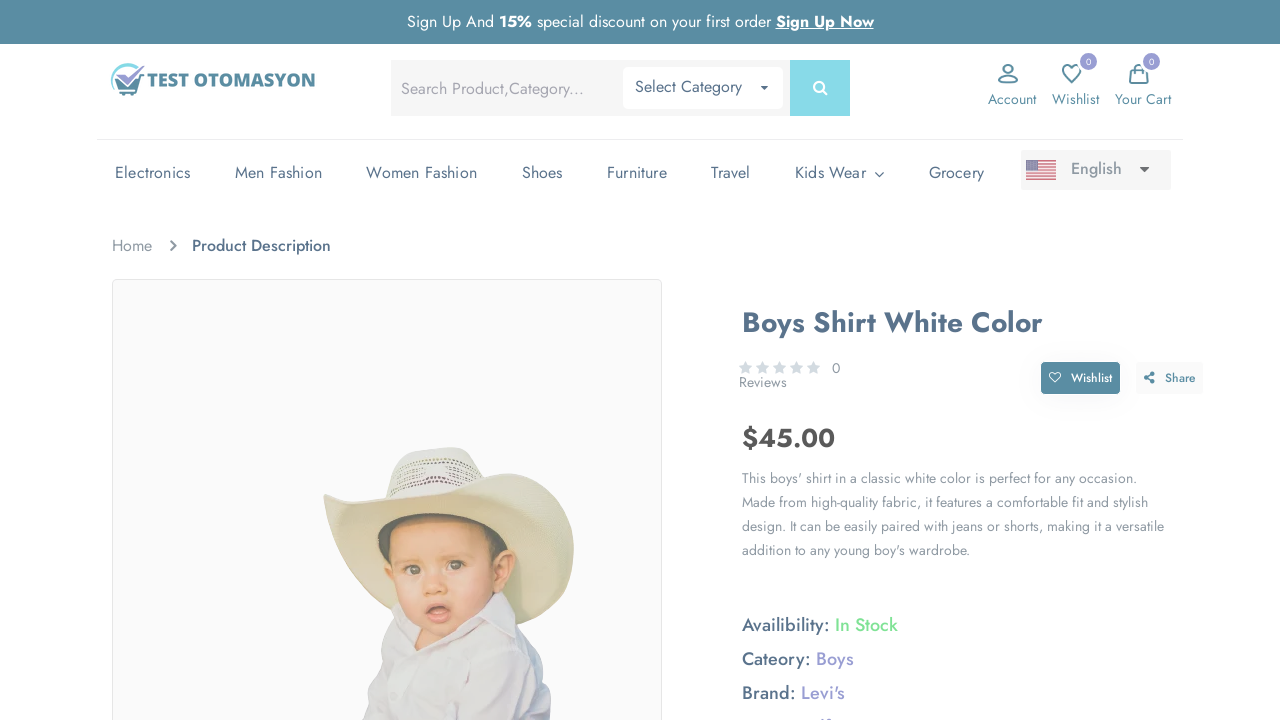

Verified product name is 'Boys Shirt White Color'
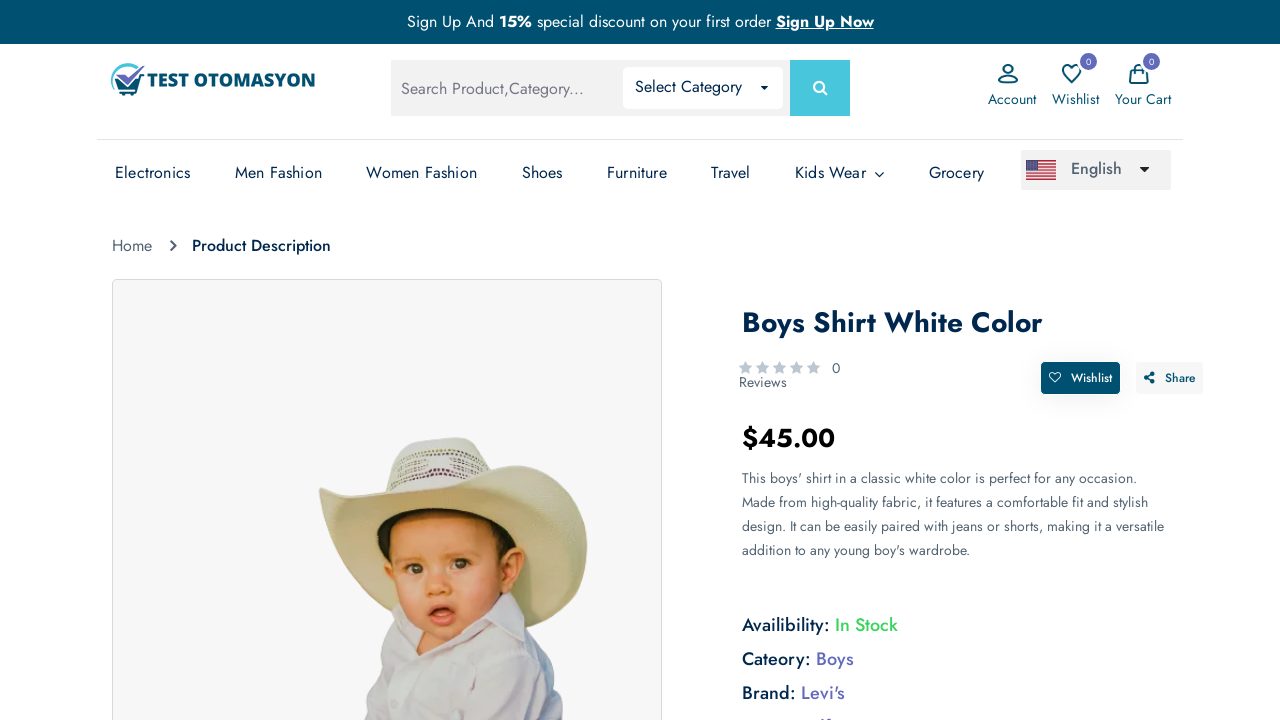

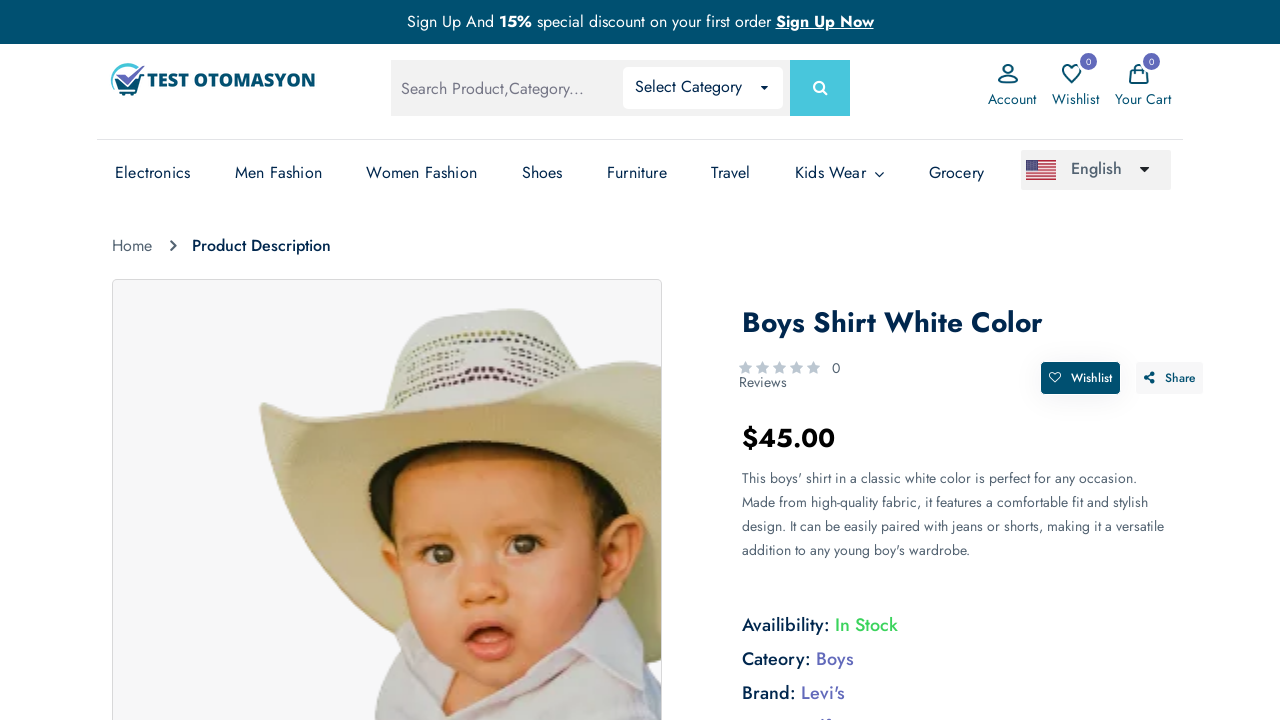